Tests search functionality by entering a search query and submitting

Starting URL: https://soccerzone.com/

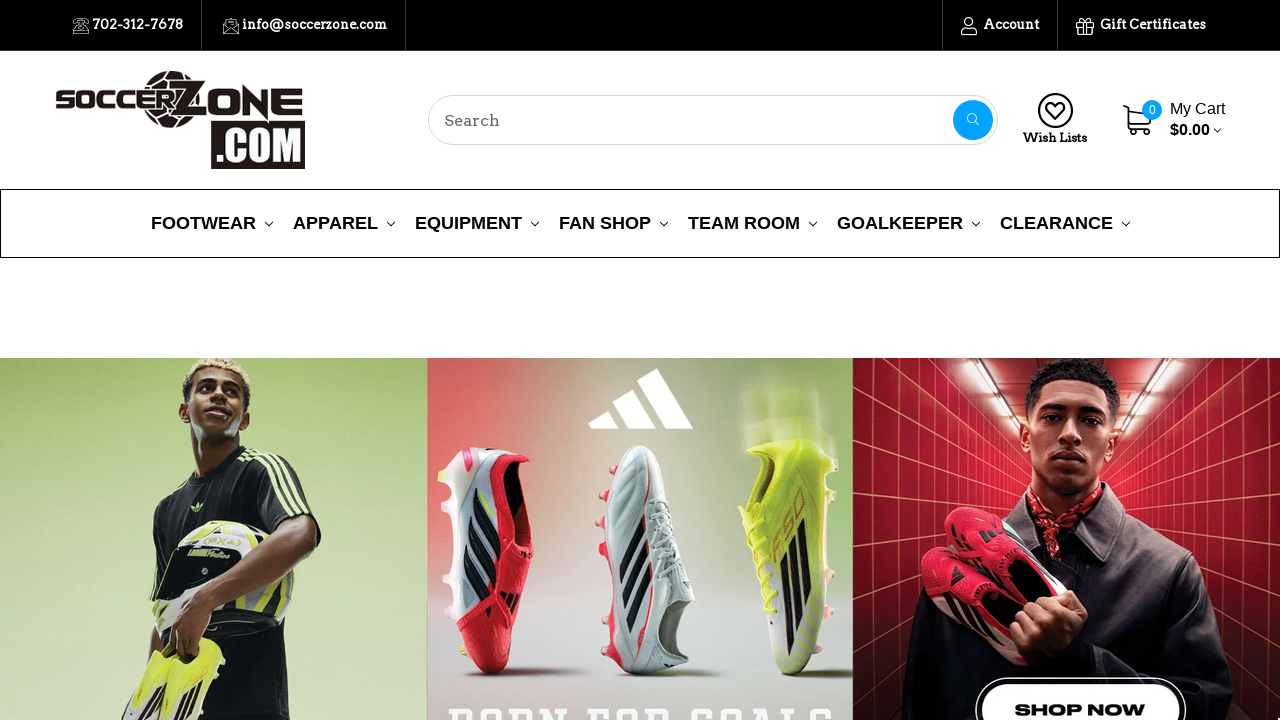

Clicked on search box at (713, 120) on input[name='search_query_adv']
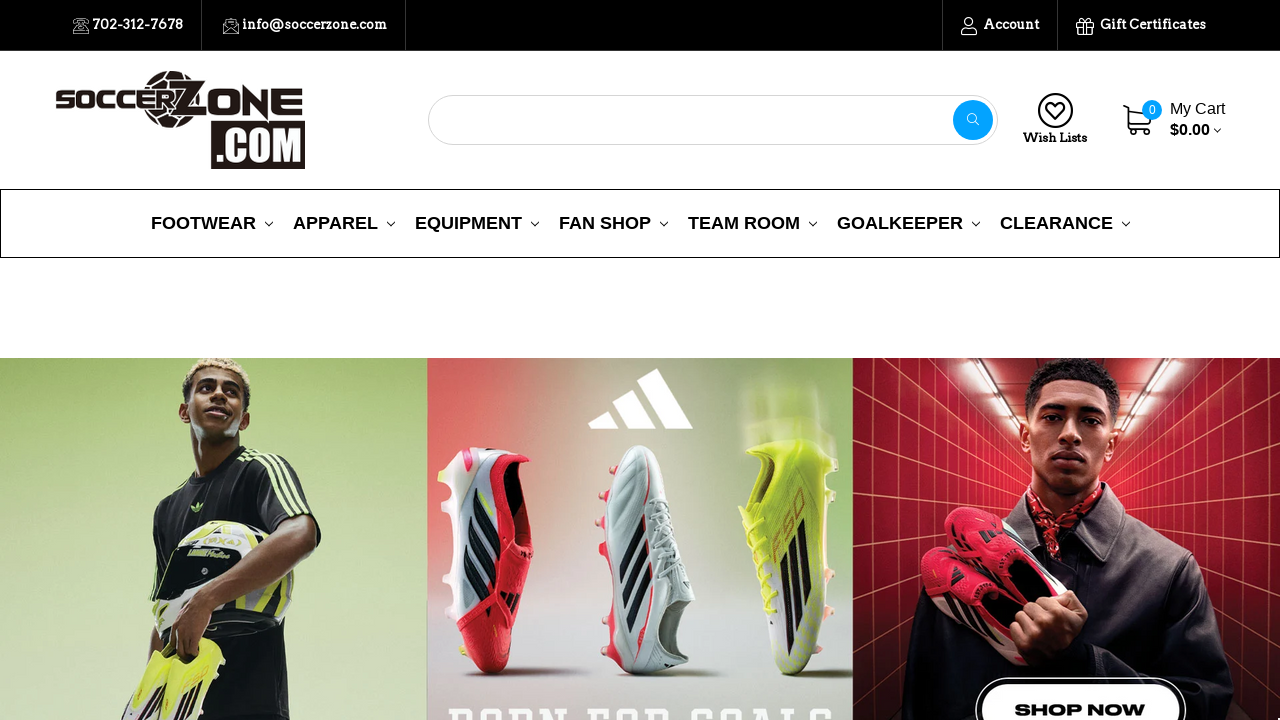

Entered 'ball' in search query field on input[name='search_query_adv']
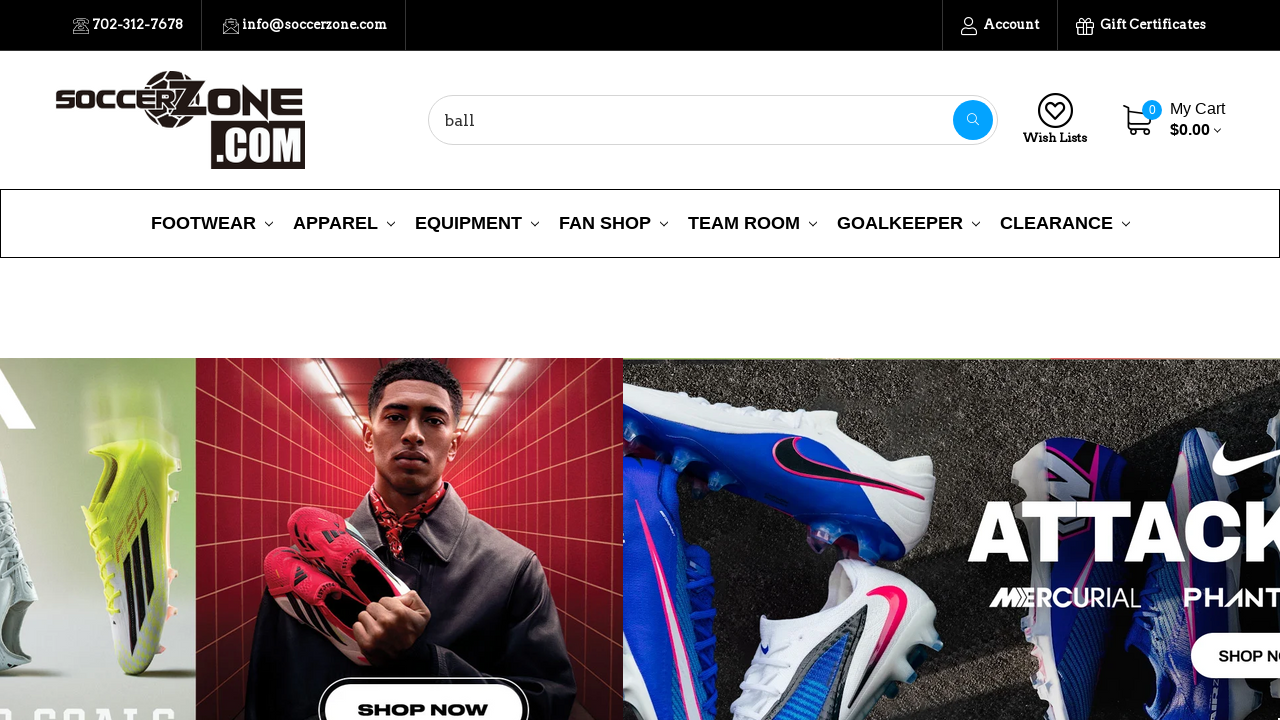

Clicked search button to submit query at (973, 120) on button[name='go']
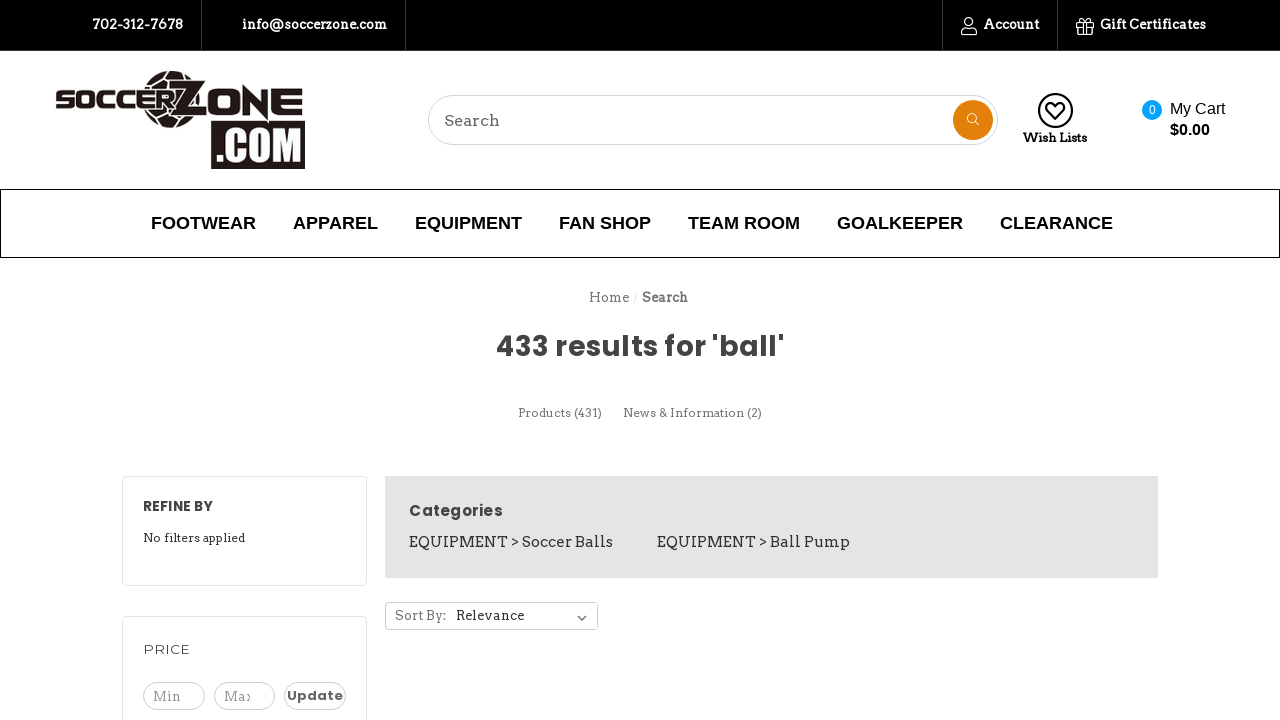

Search results page loaded successfully
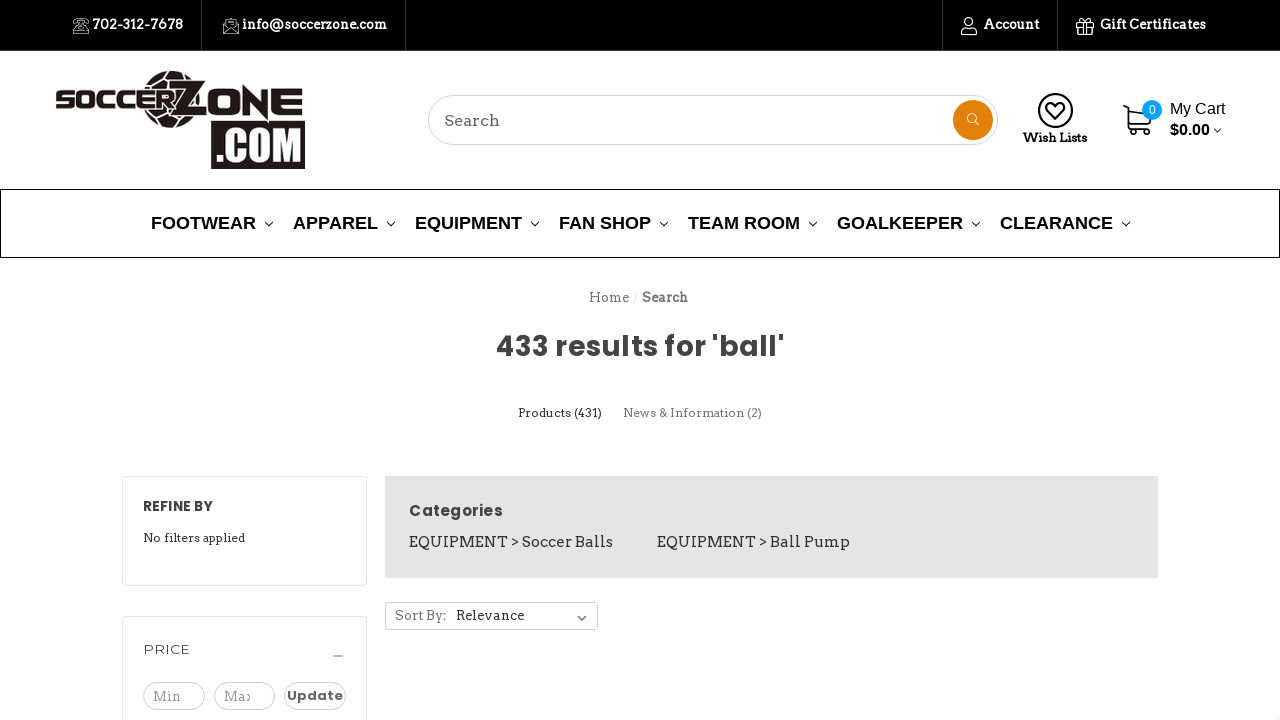

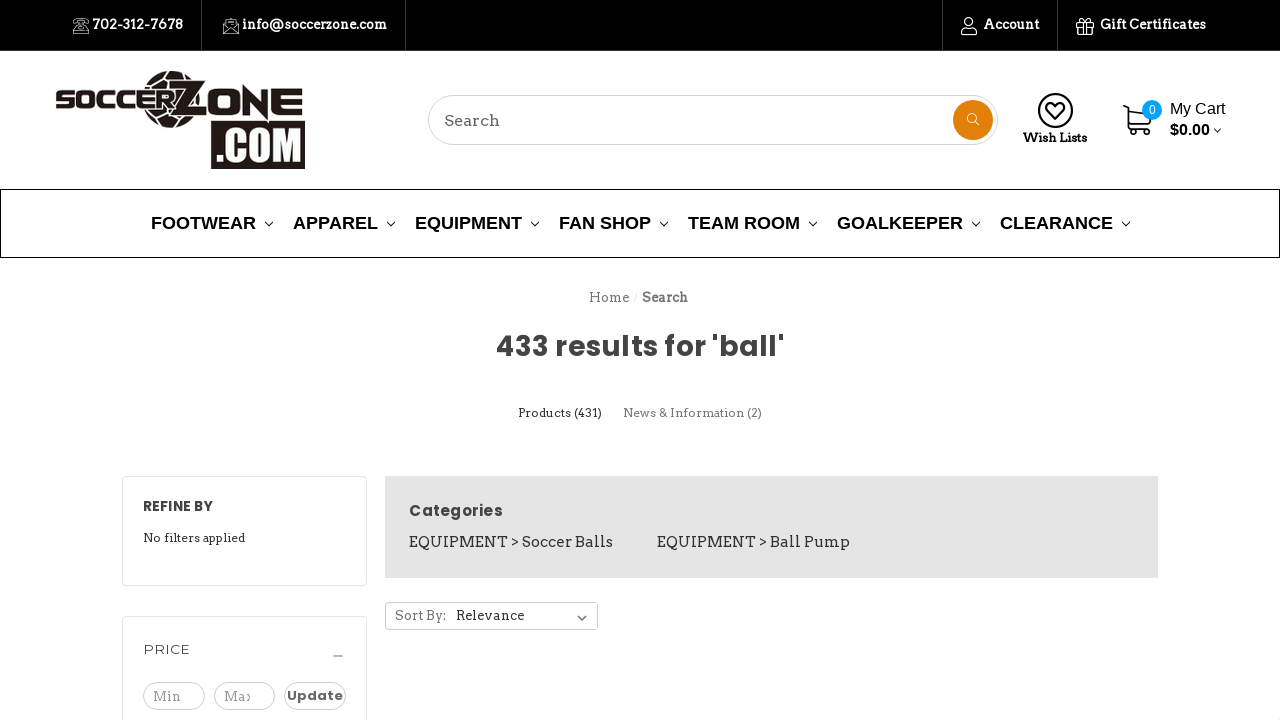